Tests hover functionality by moving mouse over user avatar images and verifying that the correct username text appears for each avatar

Starting URL: https://the-internet.herokuapp.com/hovers

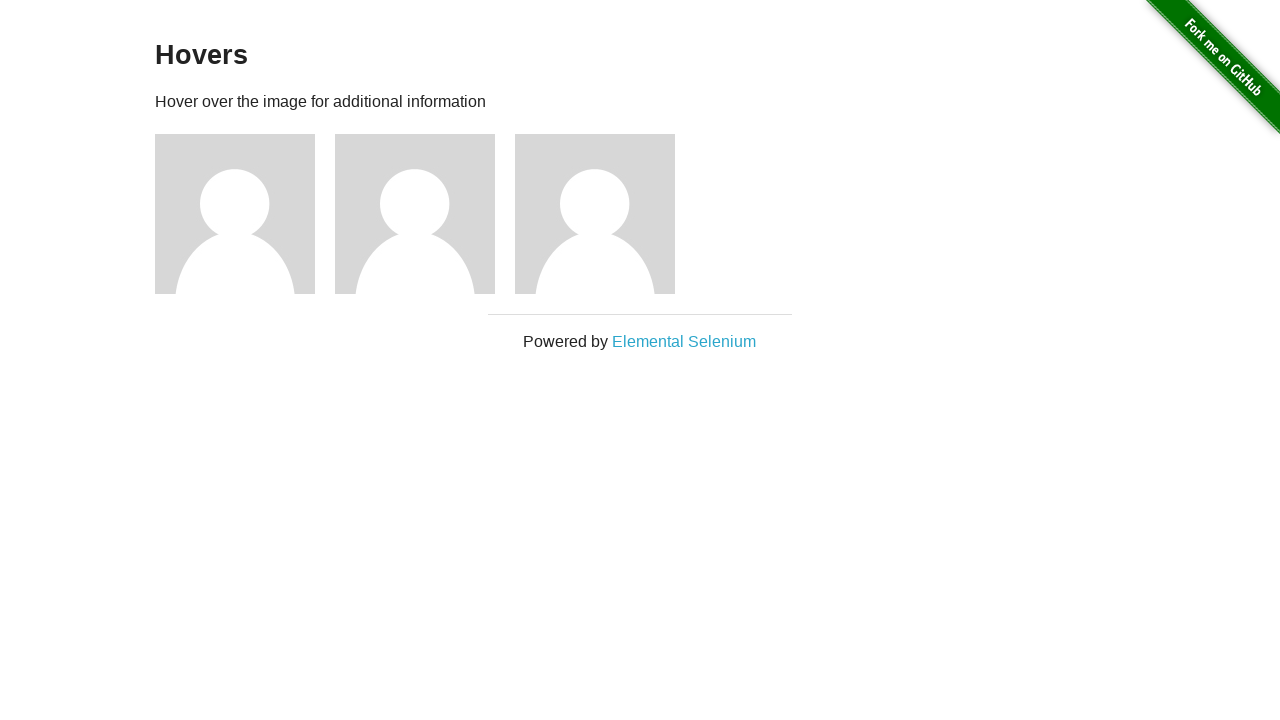

Navigated to hover test page
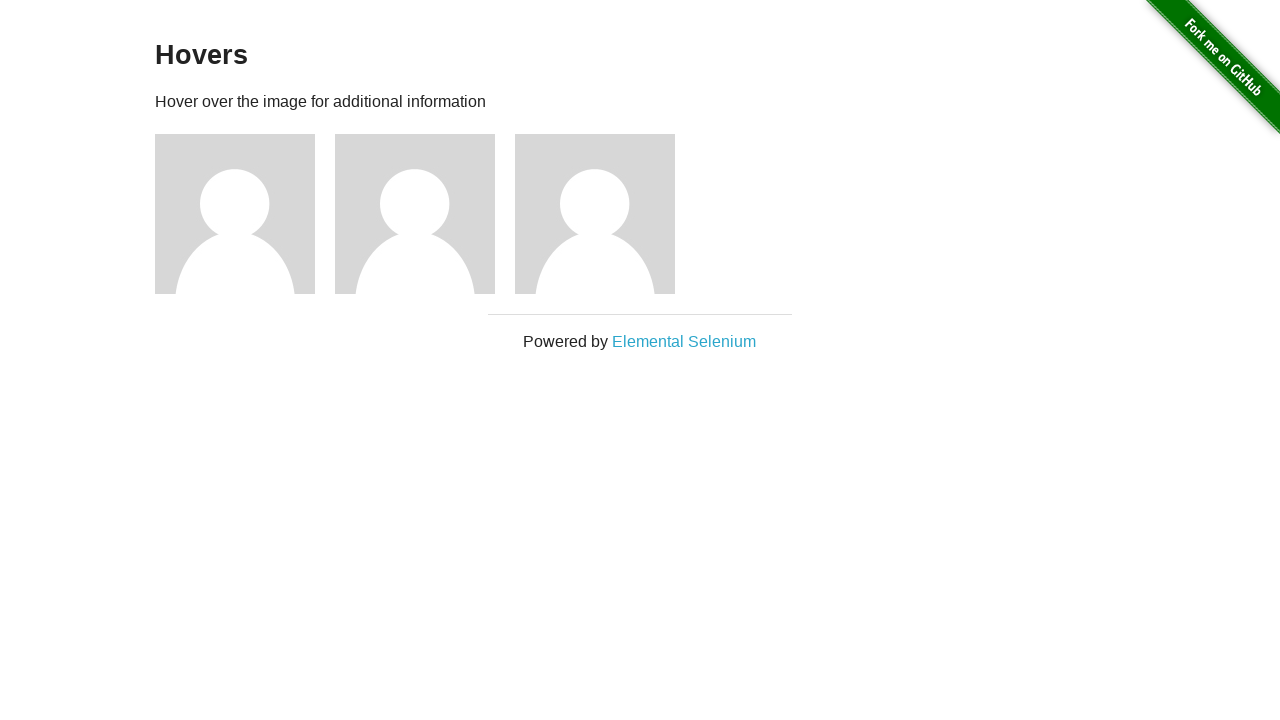

Located all user avatar images
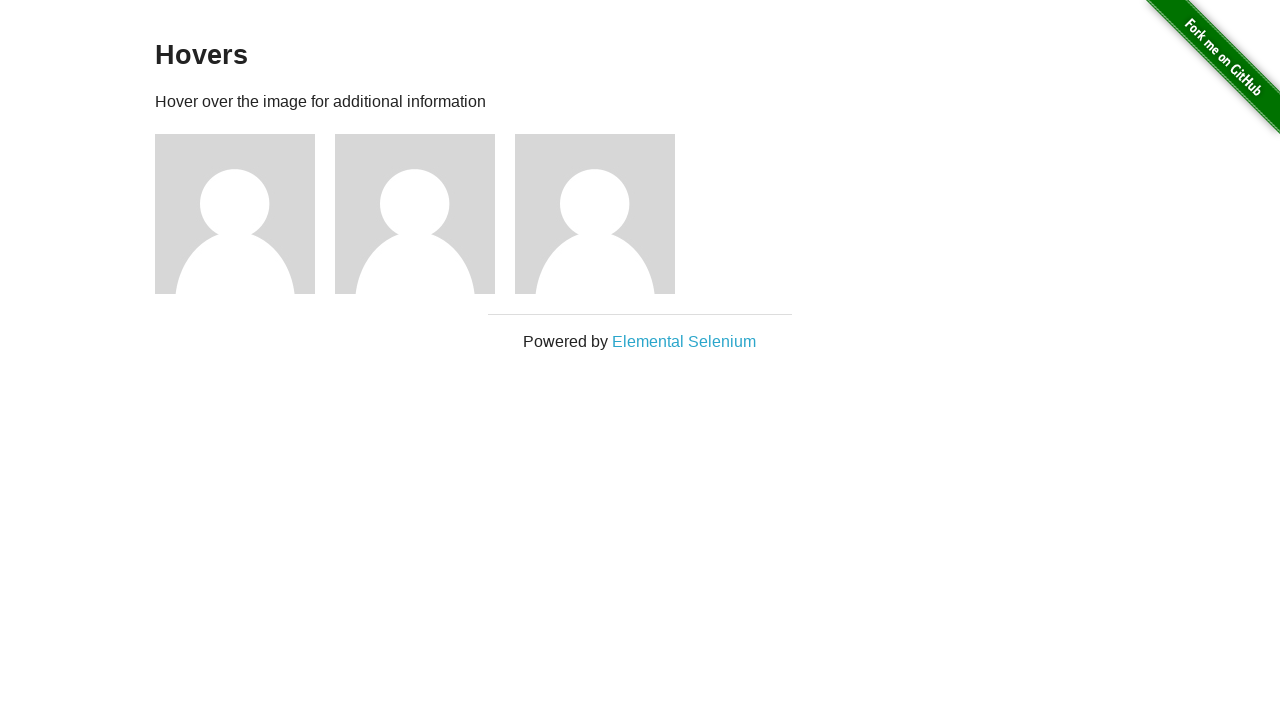

Located all name elements
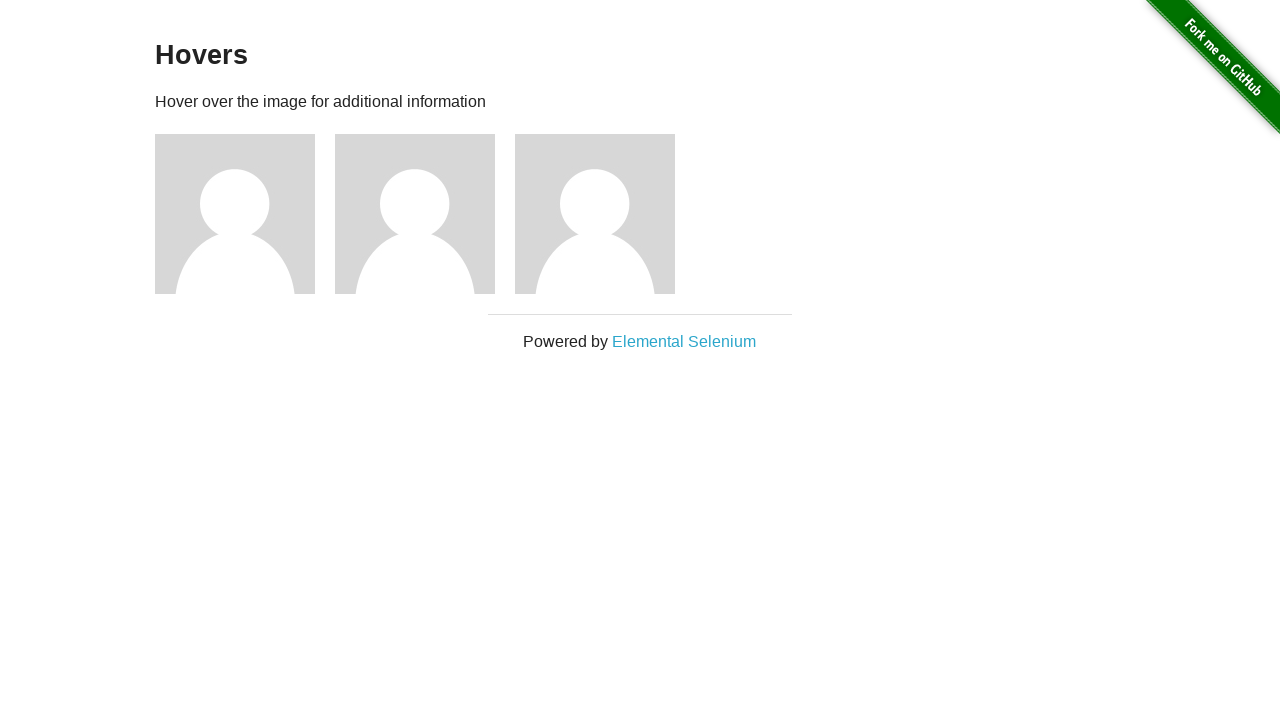

Hovered over avatar image 1
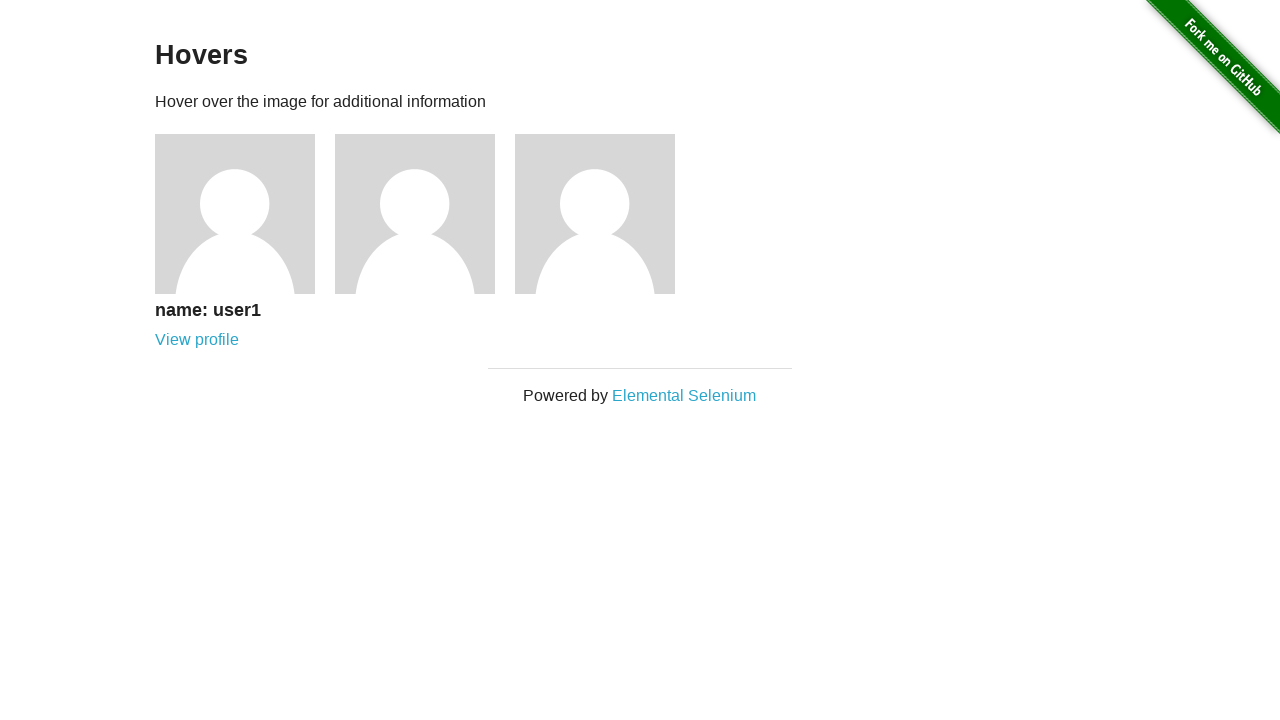

Captured username text for avatar 1: 'name: user1'
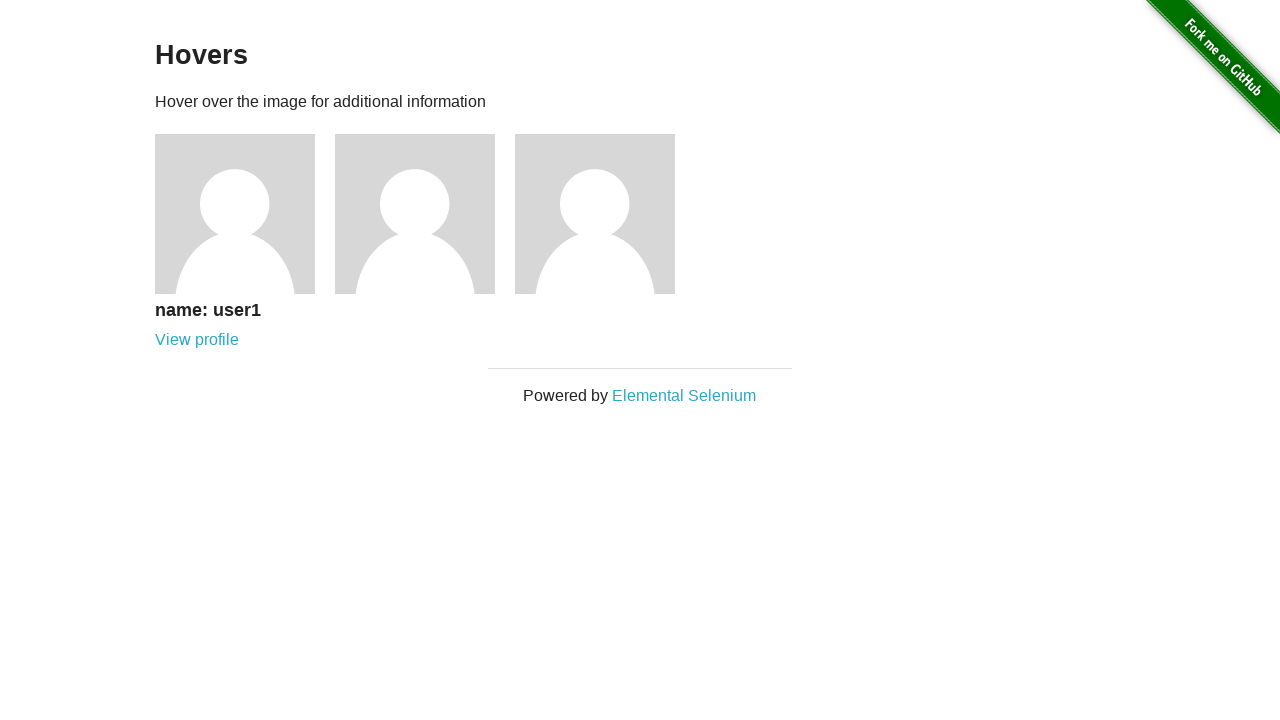

Hovered over avatar image 2
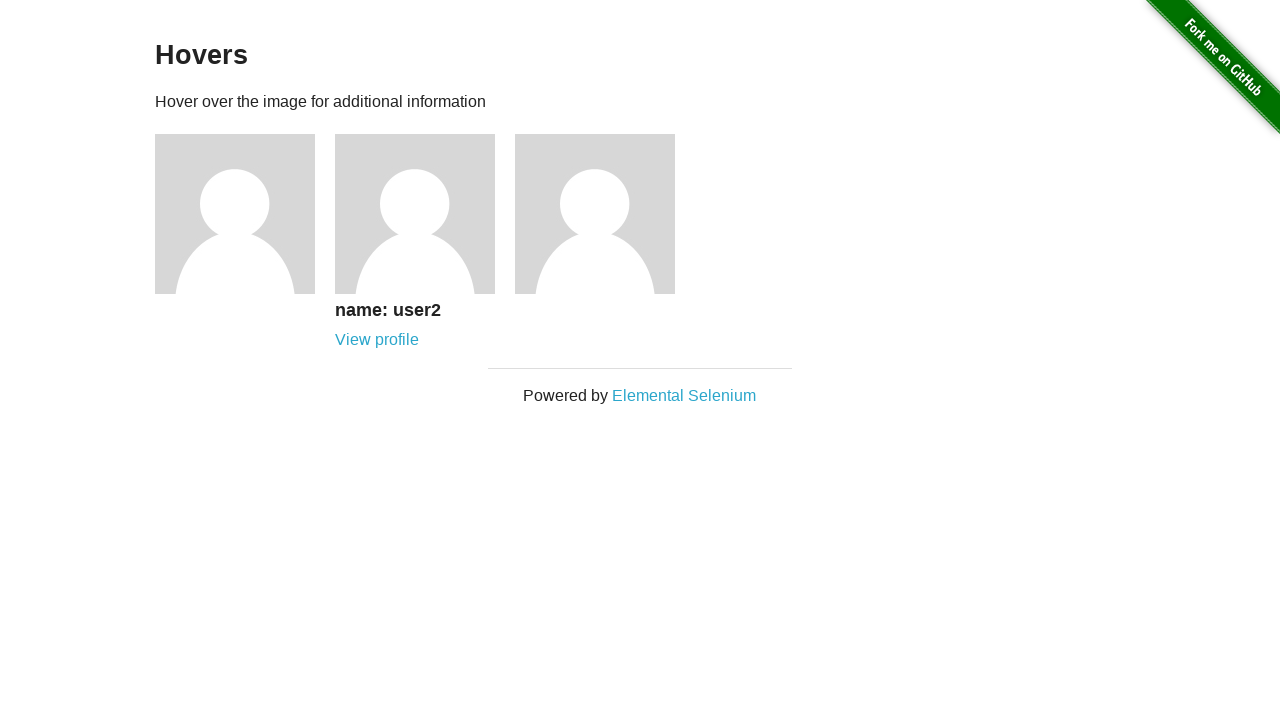

Captured username text for avatar 2: 'name: user2'
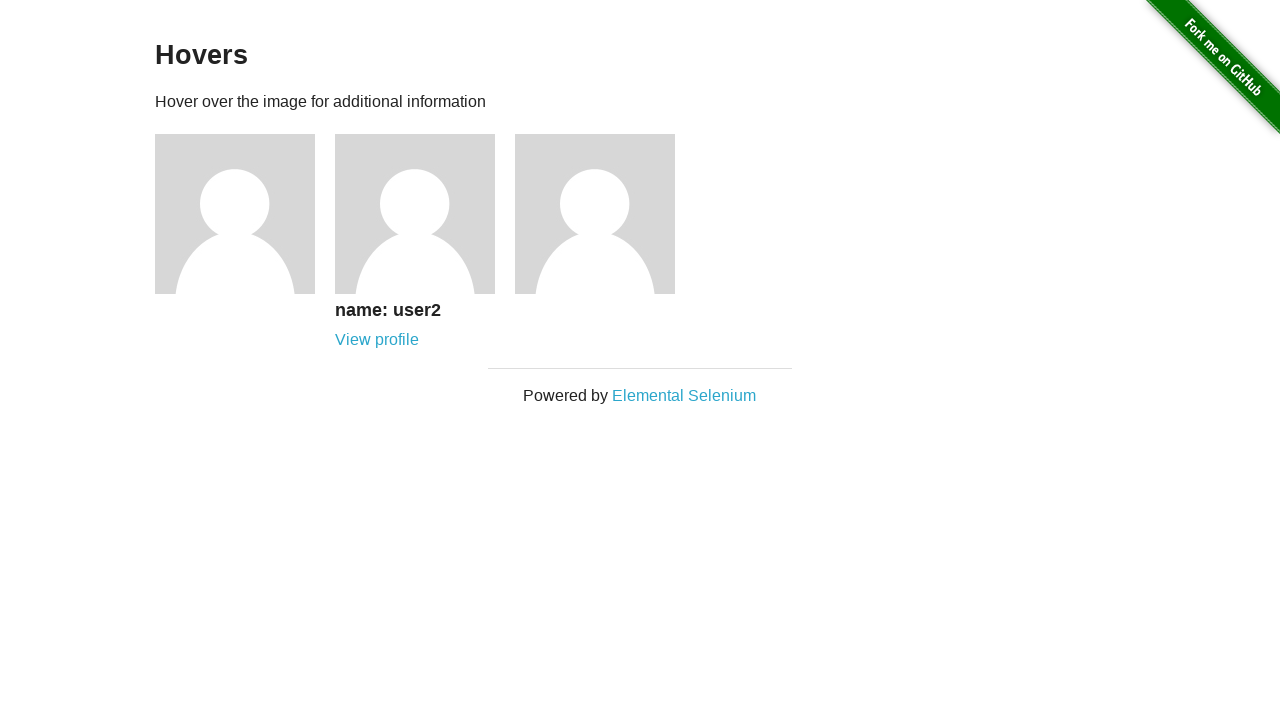

Hovered over avatar image 3
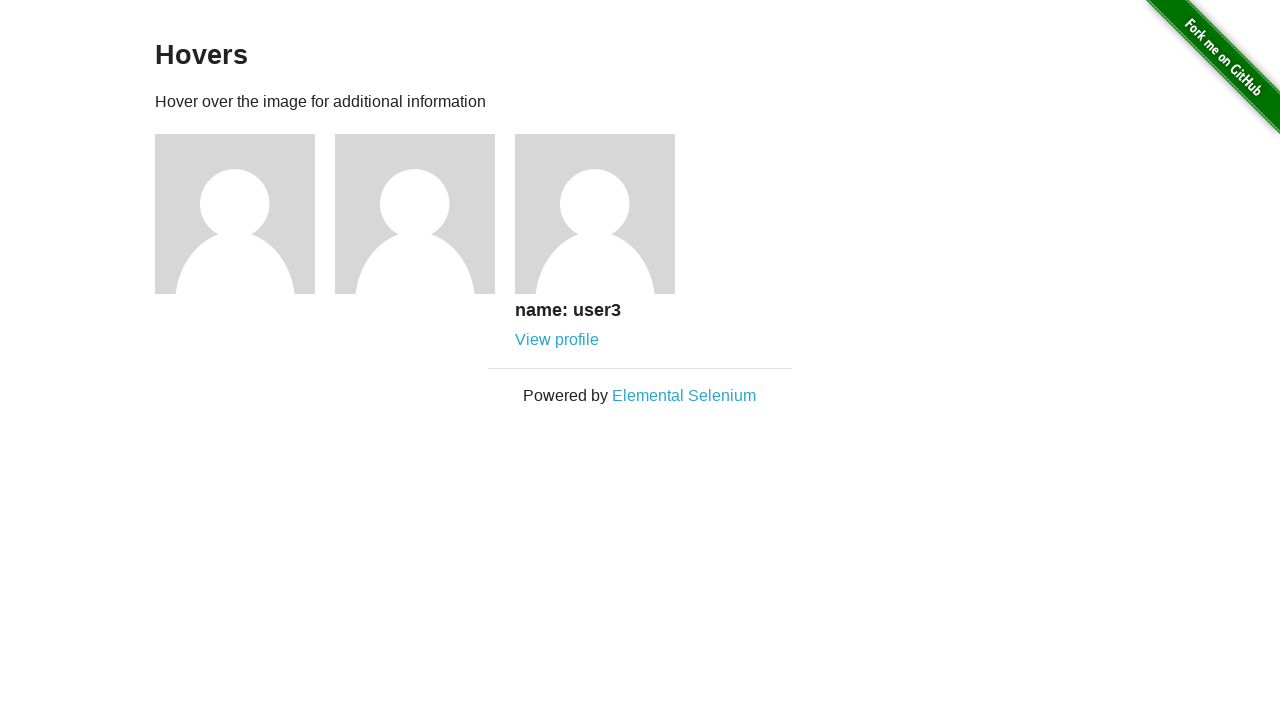

Captured username text for avatar 3: 'name: user3'
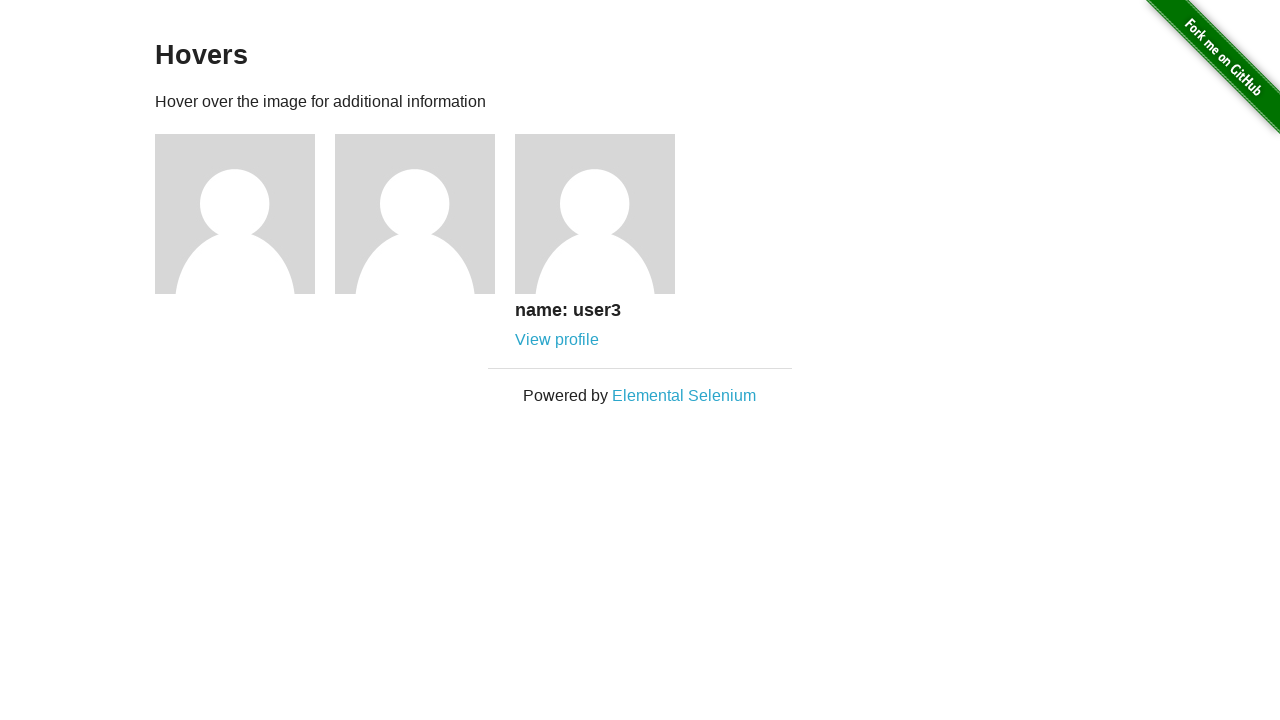

Verified all usernames match expected values: ['name: user1', 'name: user2', 'name: user3']
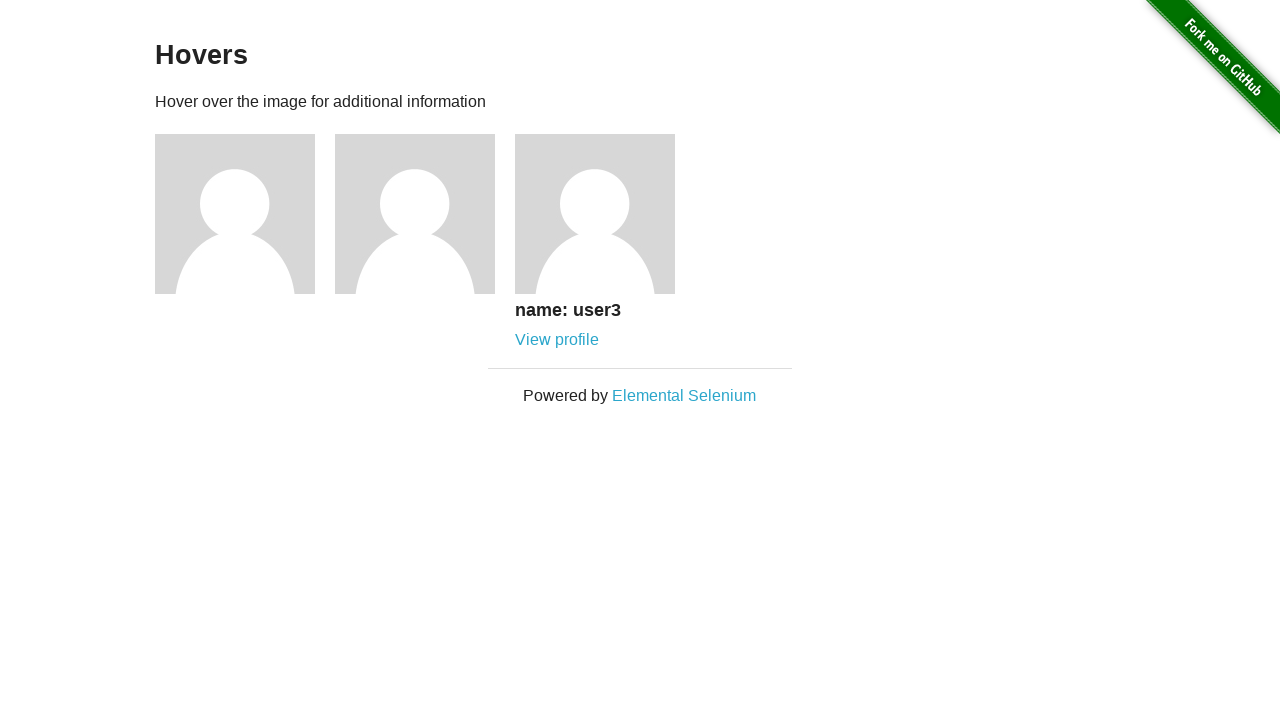

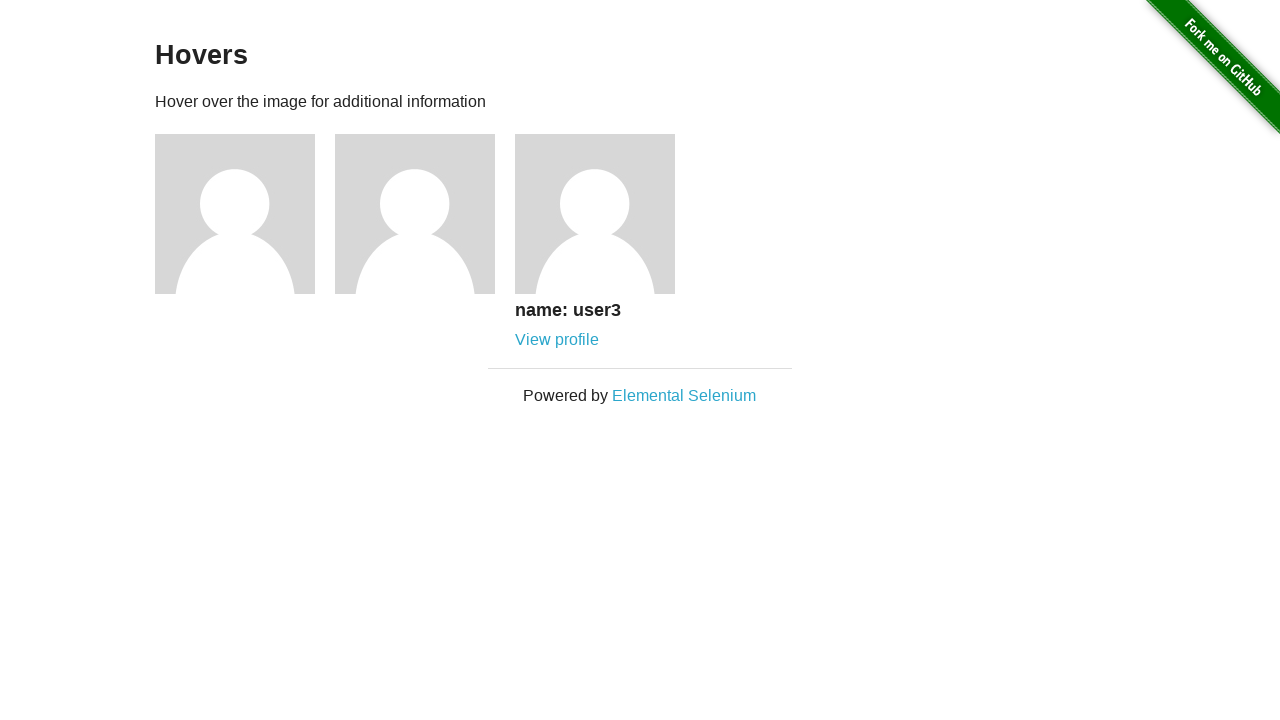